Tests that Clear completed button is hidden when no items are completed

Starting URL: https://demo.playwright.dev/todomvc

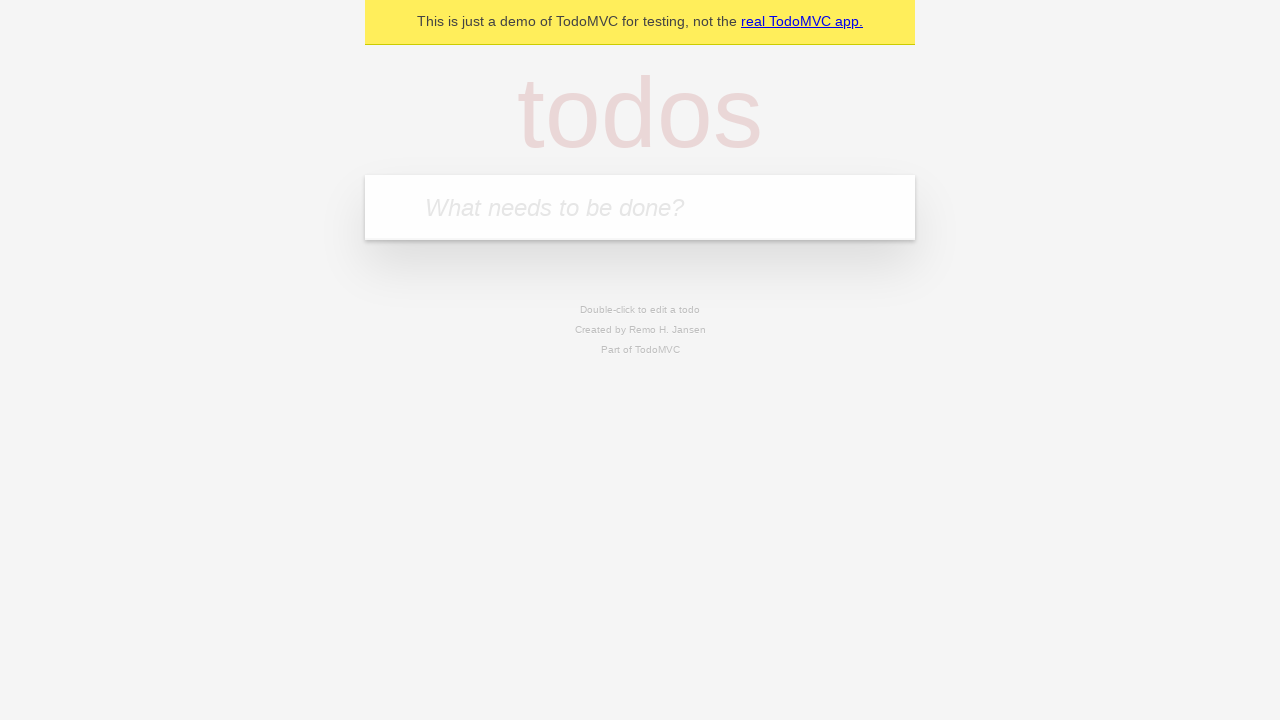

Navigated to TodoMVC demo application
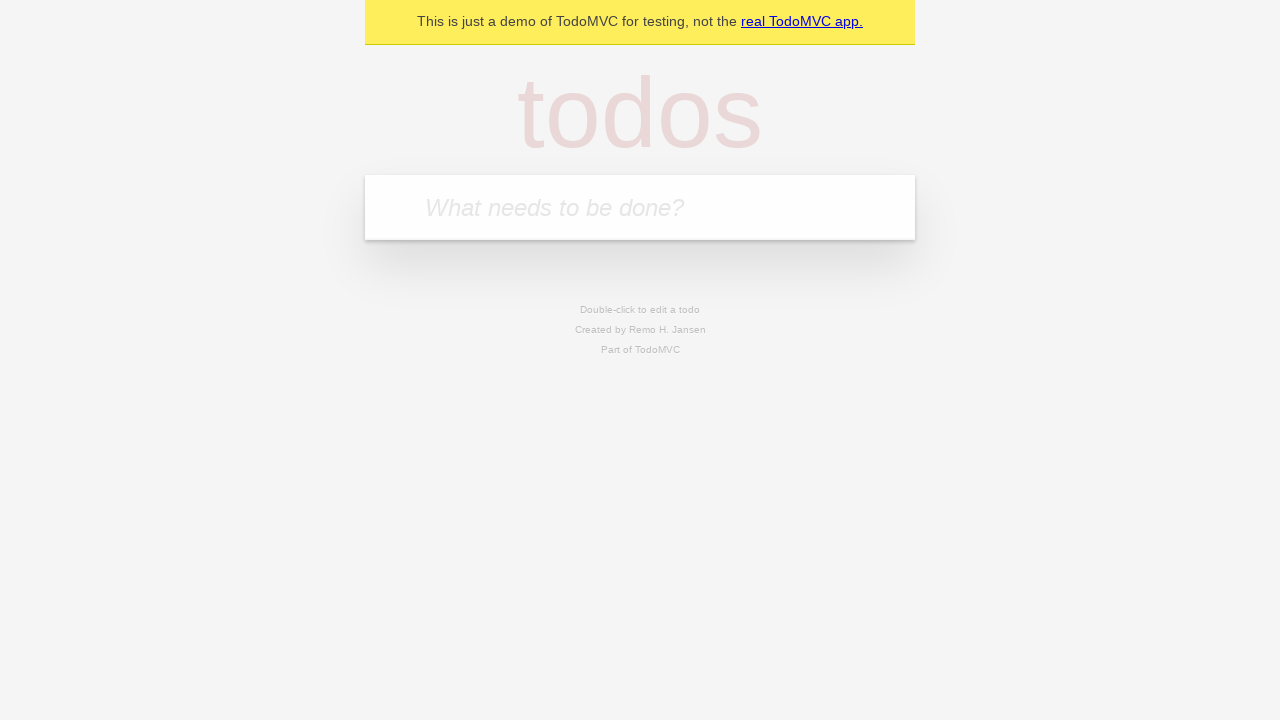

Located new todo input field
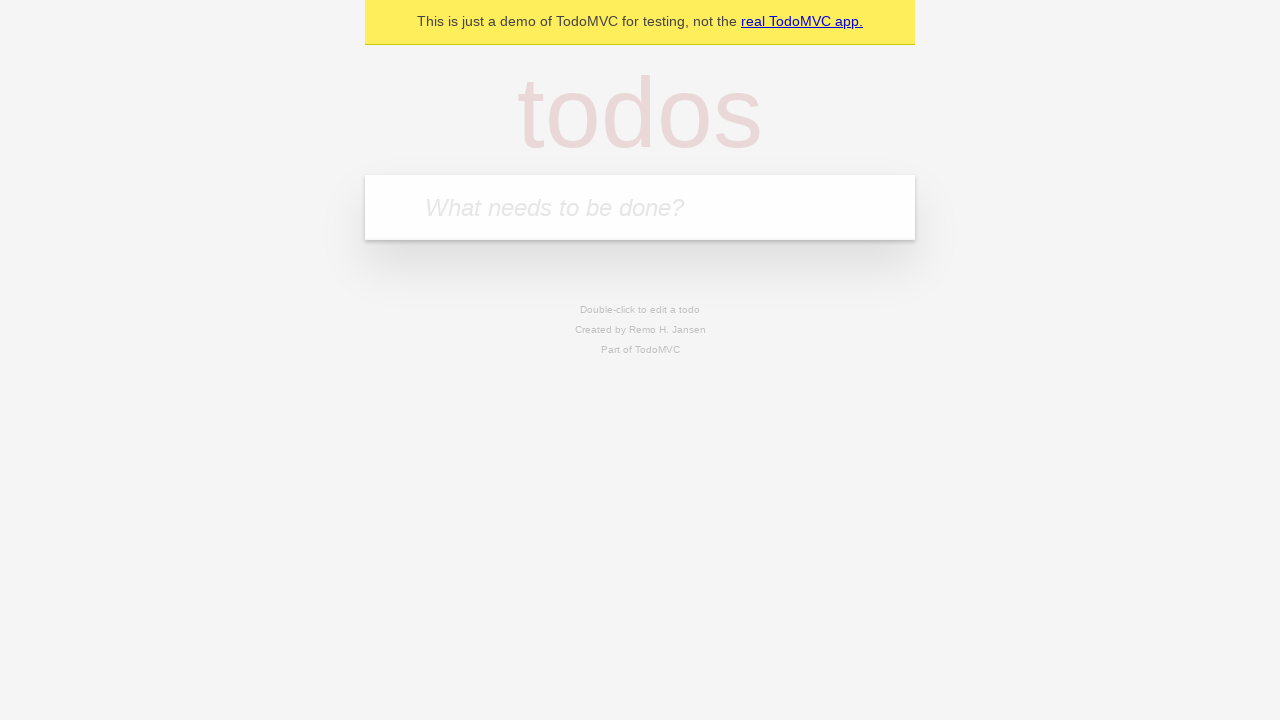

Filled new todo input with 'buy some cheese' on internal:attr=[placeholder="What needs to be done?"i]
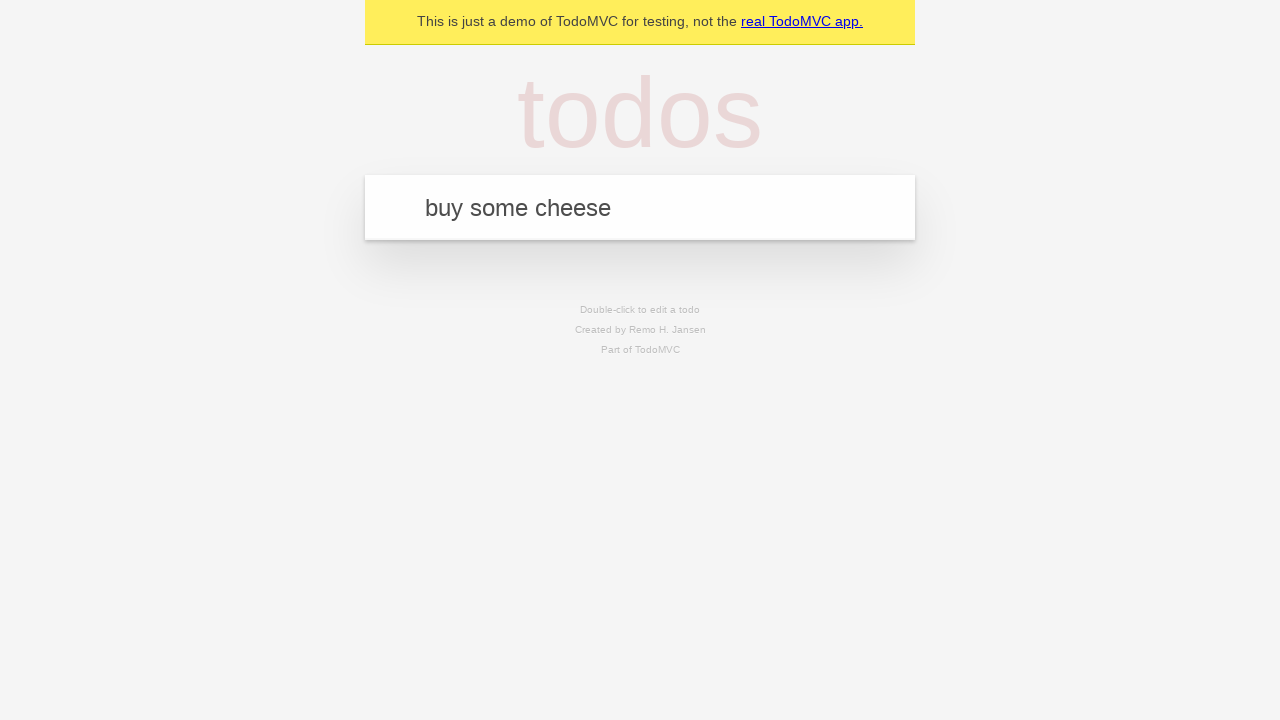

Pressed Enter to create todo 'buy some cheese' on internal:attr=[placeholder="What needs to be done?"i]
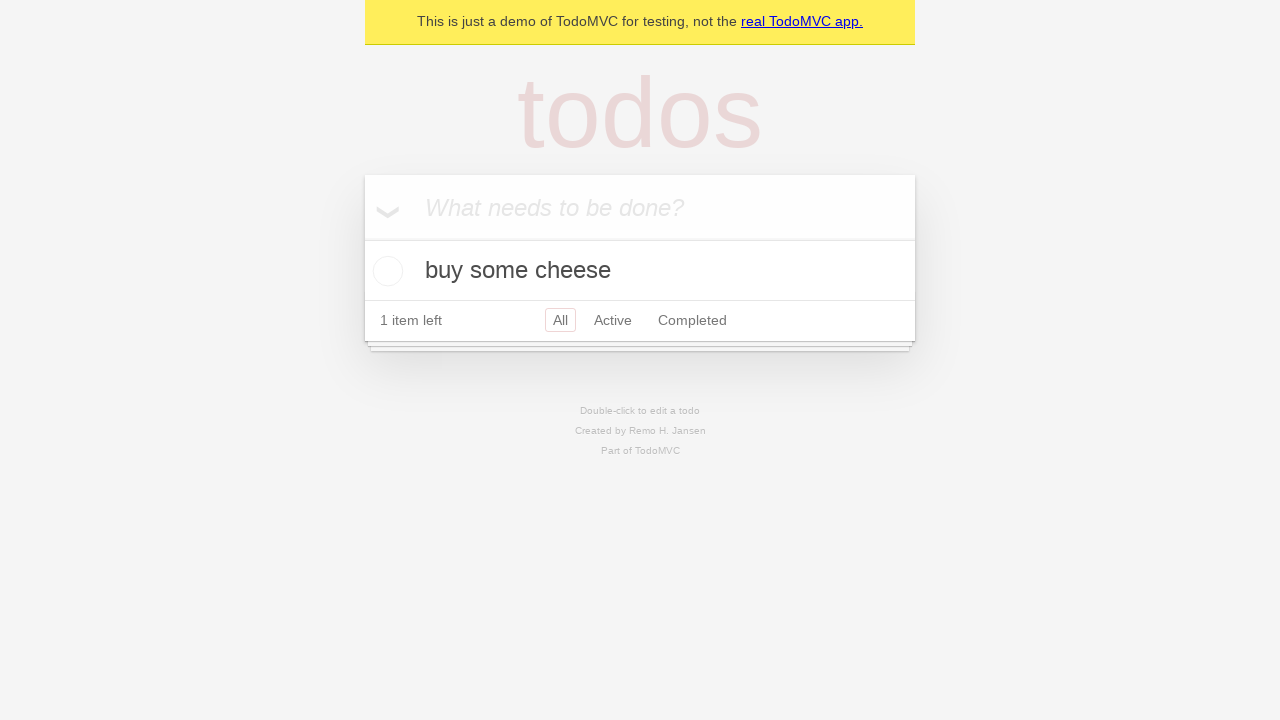

Filled new todo input with 'feed the cat' on internal:attr=[placeholder="What needs to be done?"i]
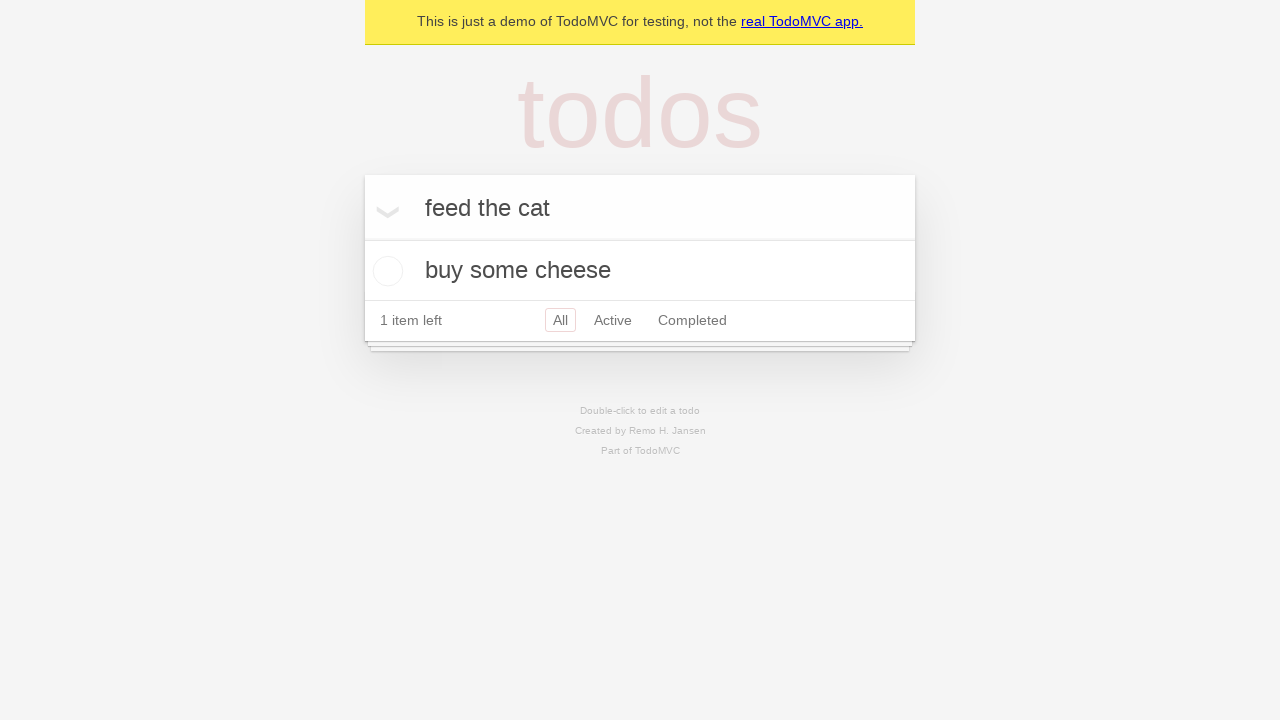

Pressed Enter to create todo 'feed the cat' on internal:attr=[placeholder="What needs to be done?"i]
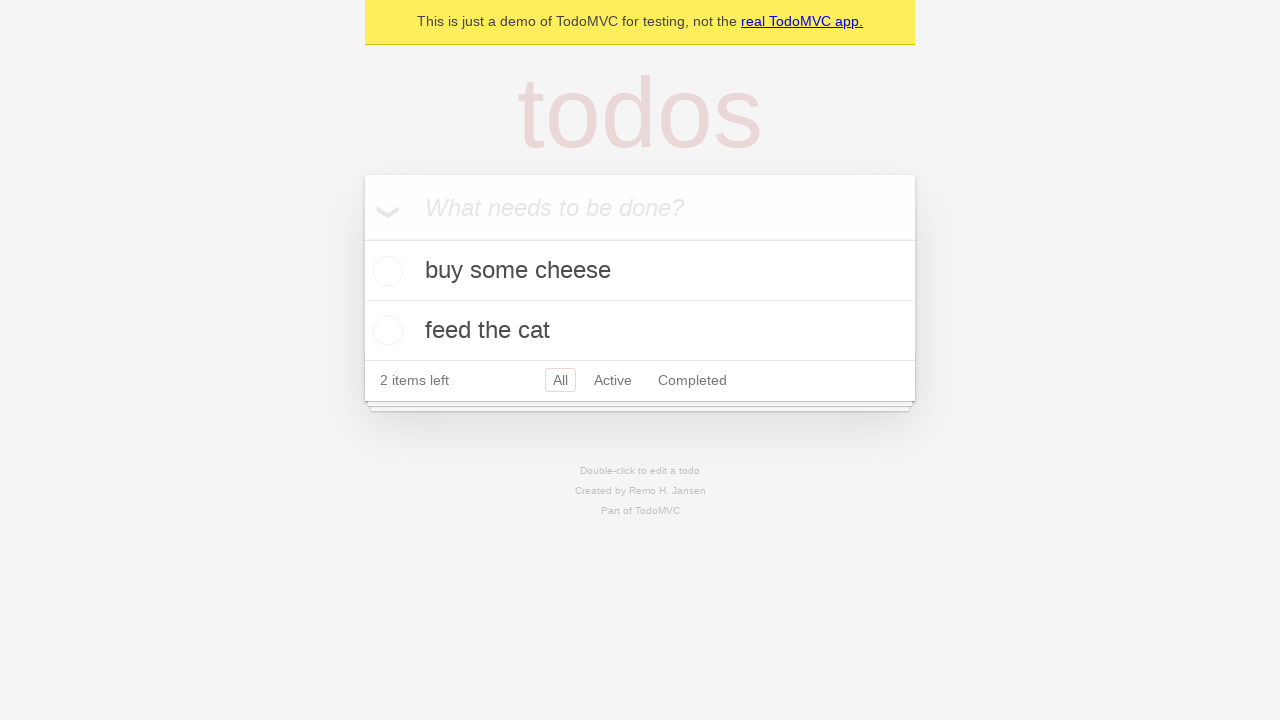

Filled new todo input with 'book a doctors appointment' on internal:attr=[placeholder="What needs to be done?"i]
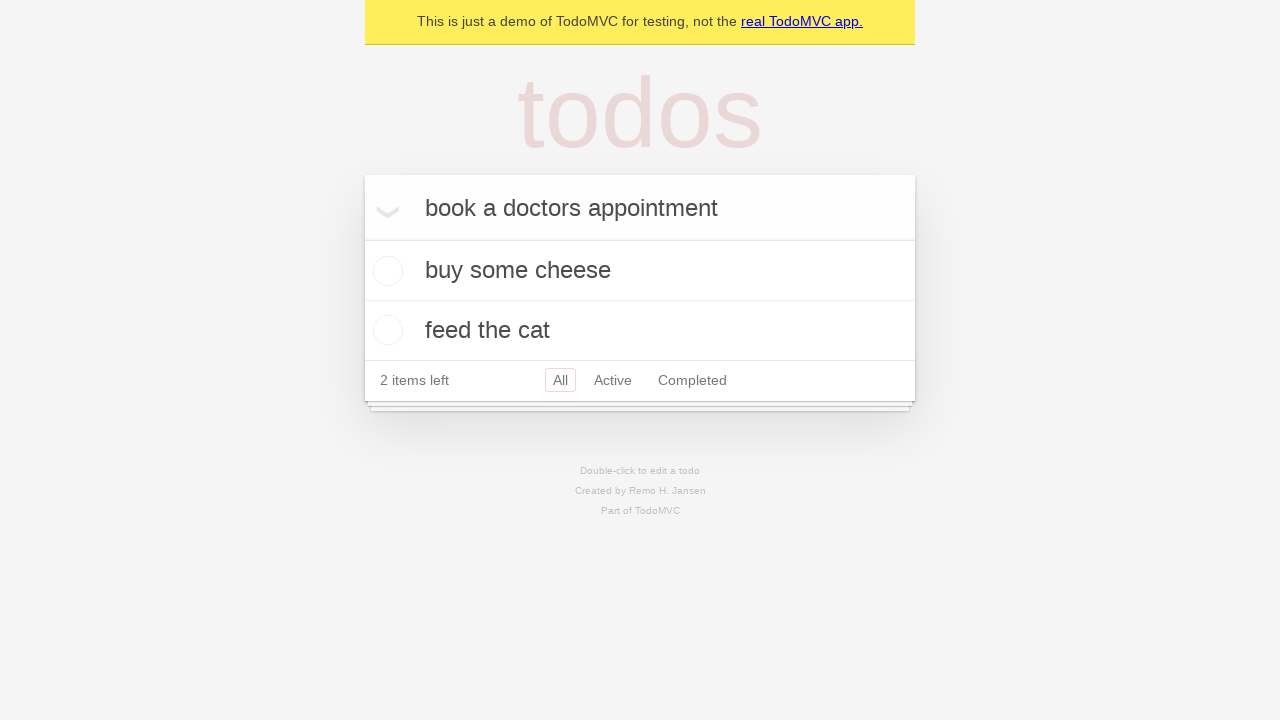

Pressed Enter to create todo 'book a doctors appointment' on internal:attr=[placeholder="What needs to be done?"i]
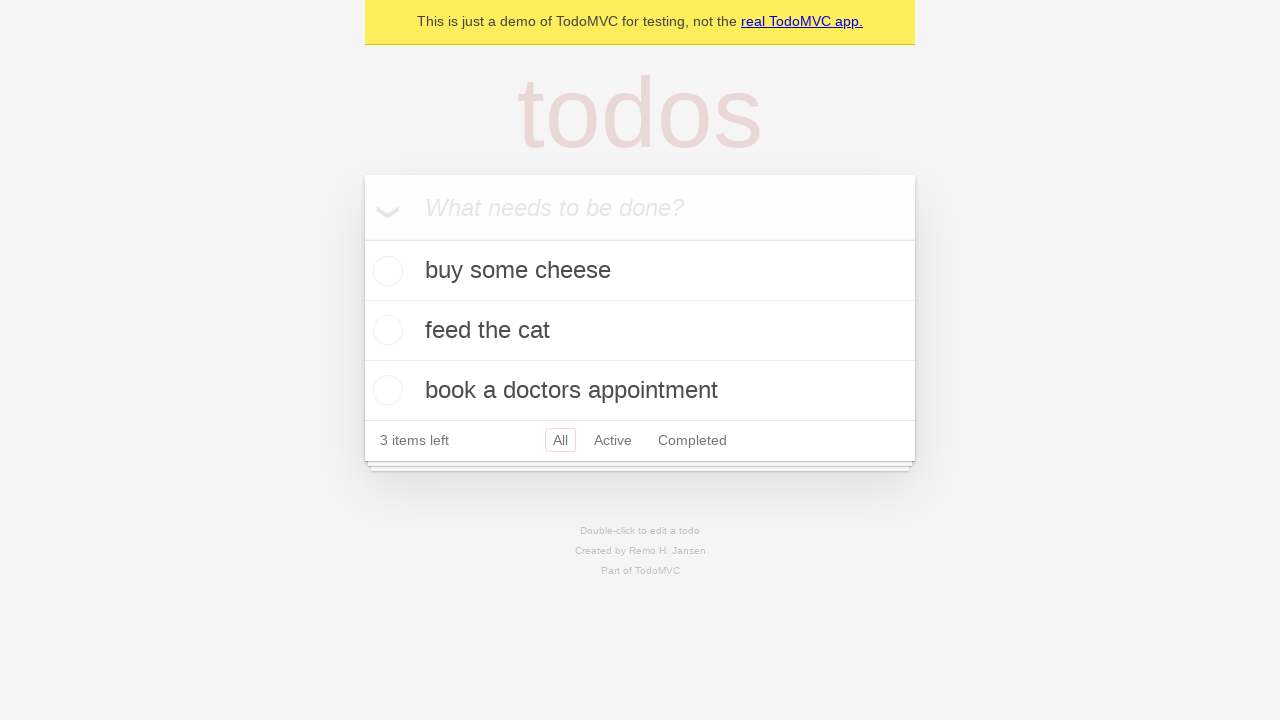

Checked the first todo item as completed at (385, 271) on .todo-list li .toggle >> nth=0
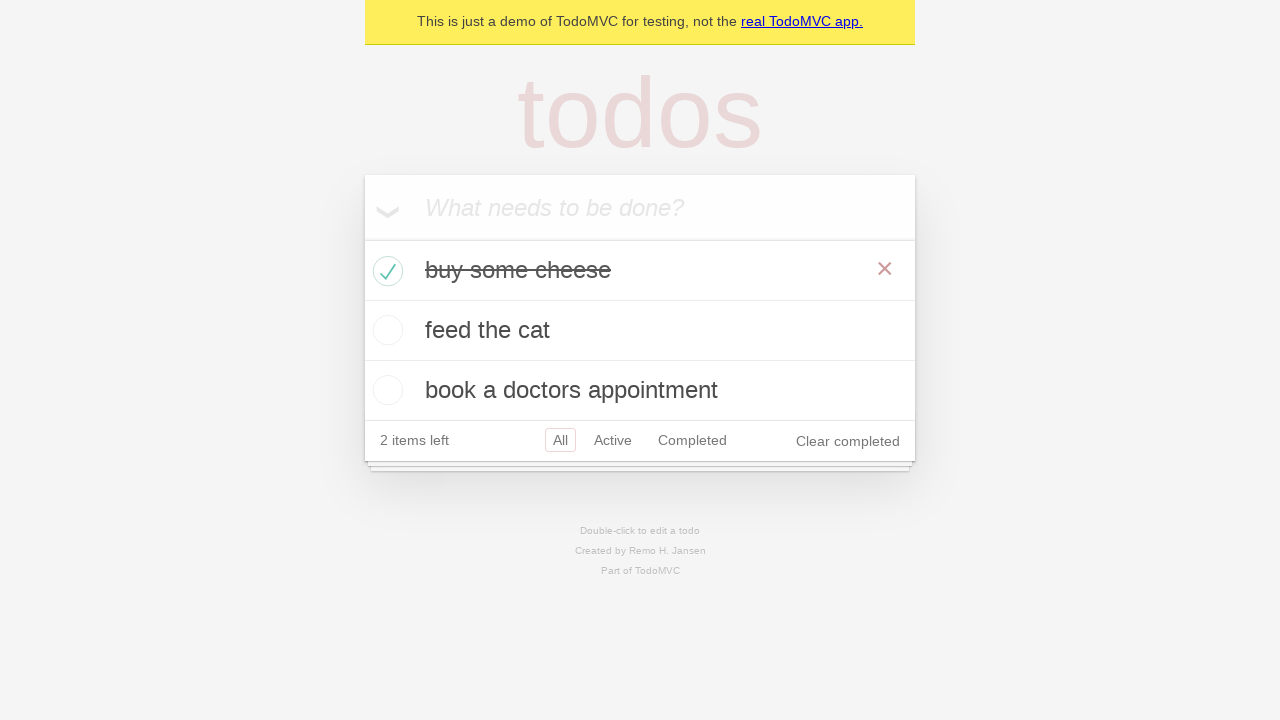

Clicked 'Clear completed' button to remove completed item at (848, 441) on internal:role=button[name="Clear completed"i]
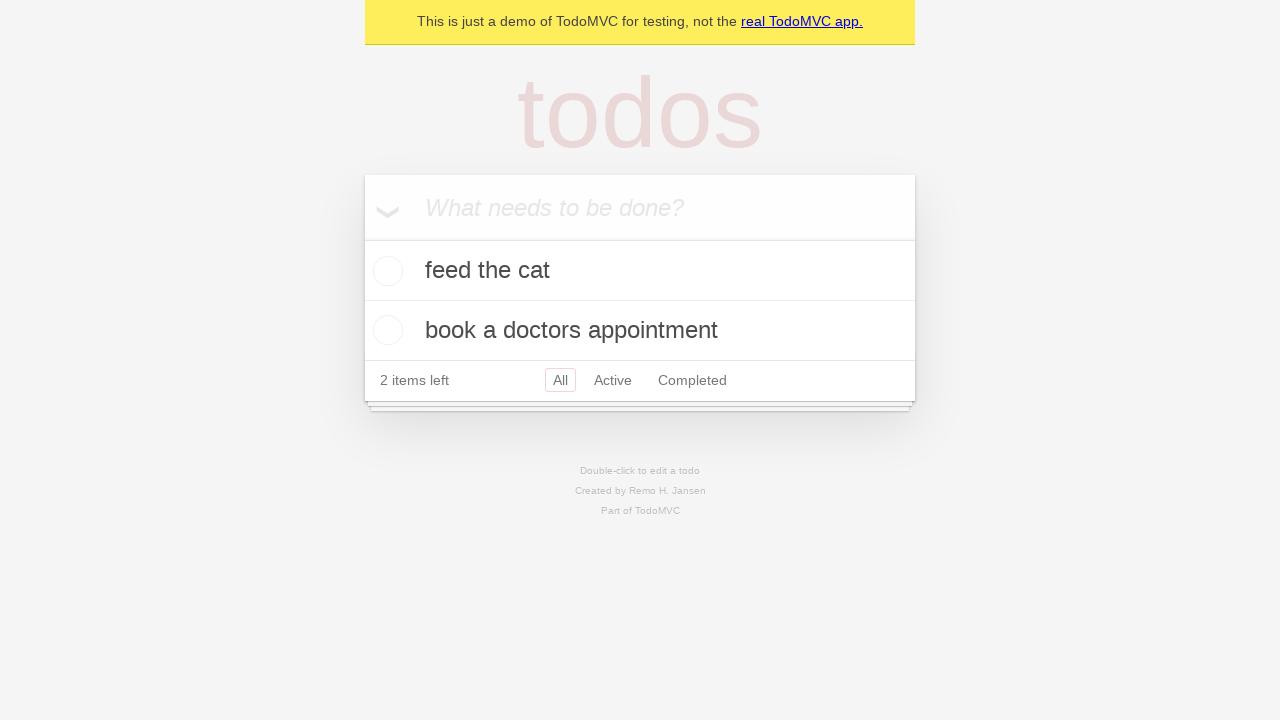

Verified 'Clear completed' button is hidden when no completed items remain
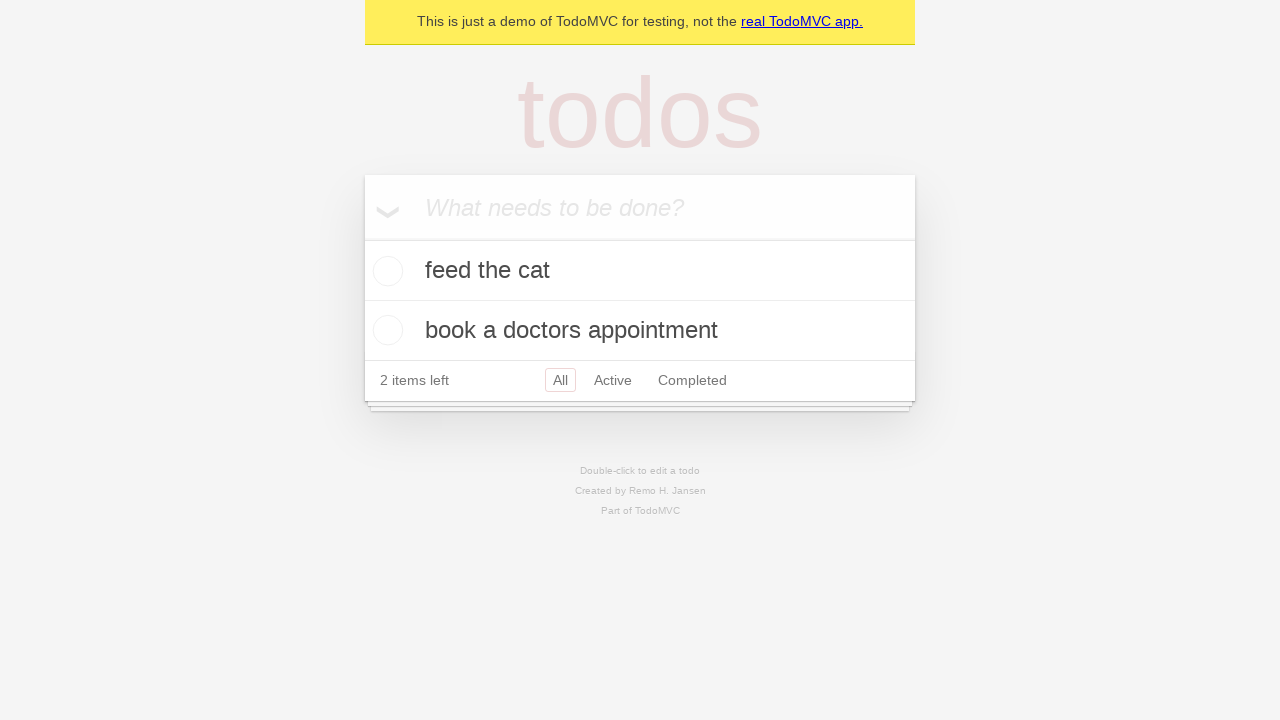

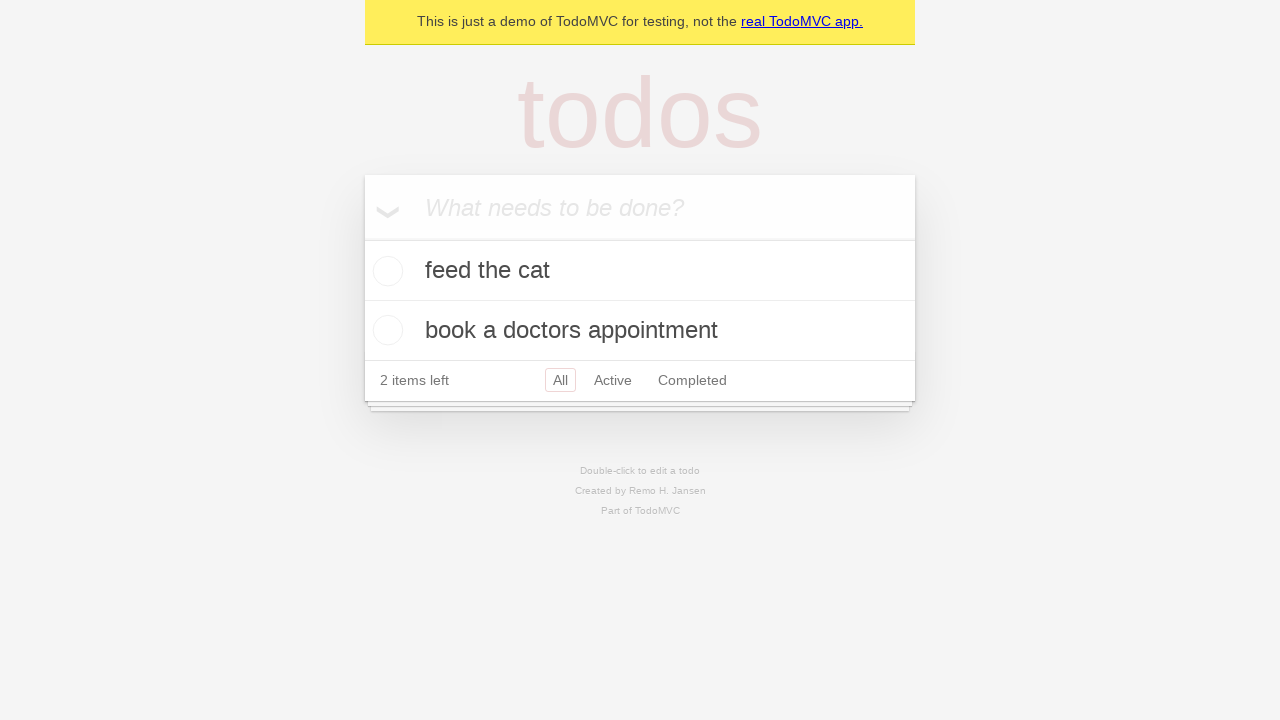